Tests filling a text box input field using JavaScript execution to set the value attribute on a demo QA form page

Starting URL: https://demoqa.com/text-box

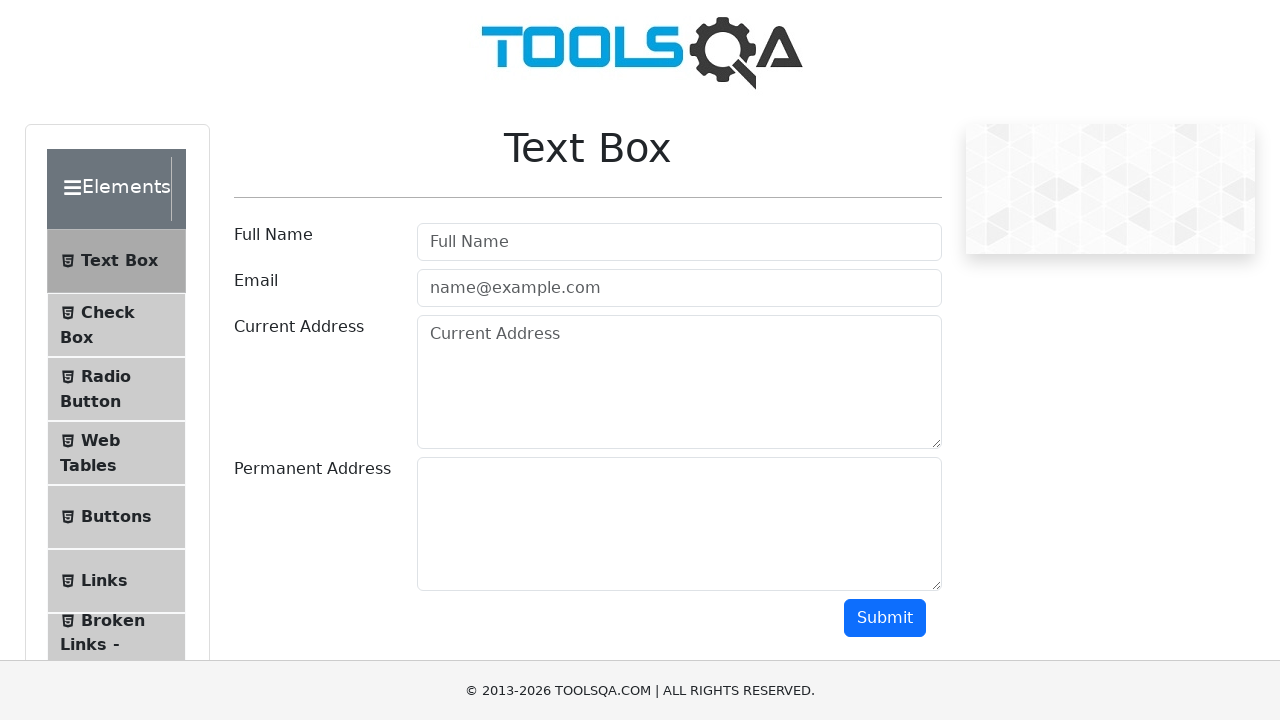

Filled userName field with 'Maryouma' on #userName
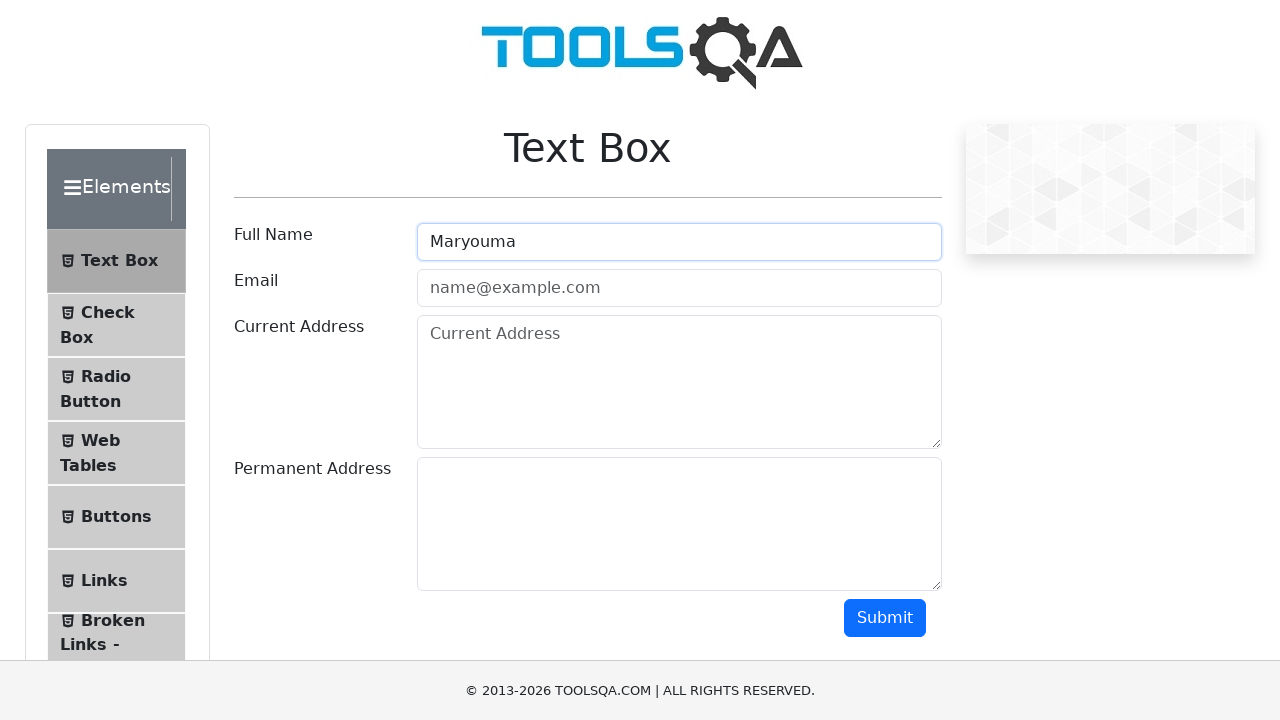

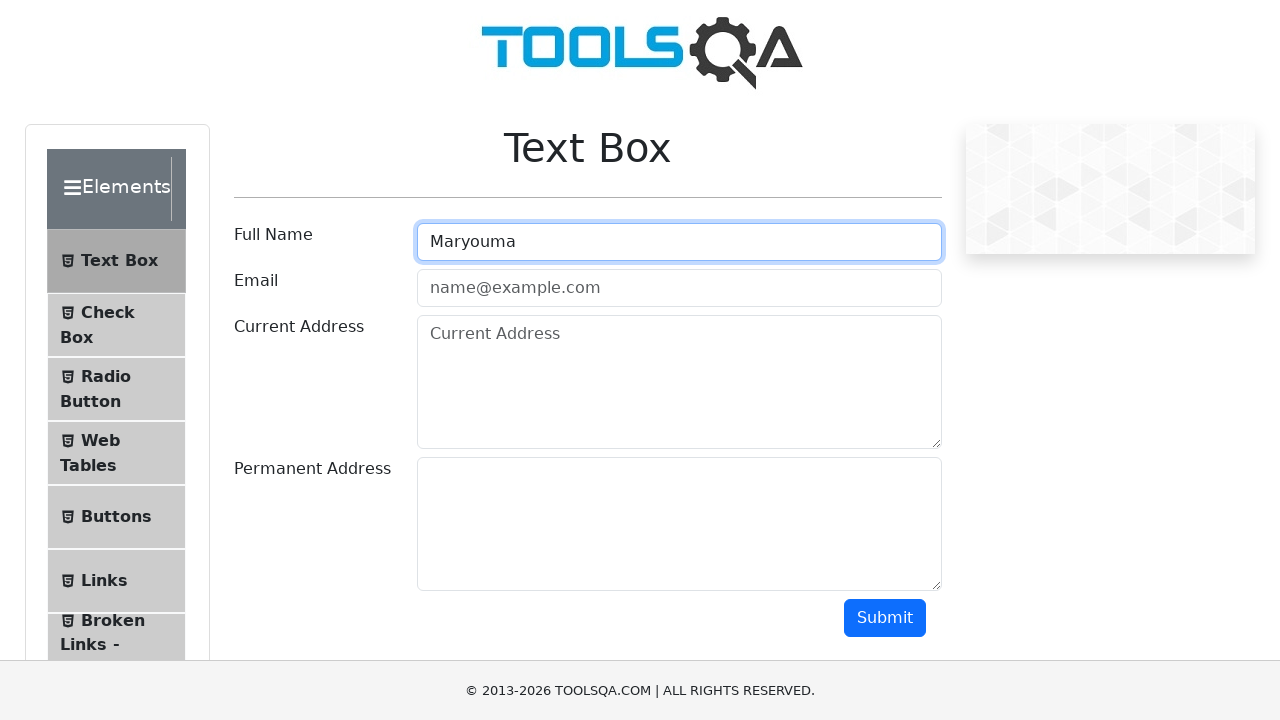